Tests the Radio Button page by clicking the "Impressive" radio button and verifying the selection

Starting URL: https://demoqa.com

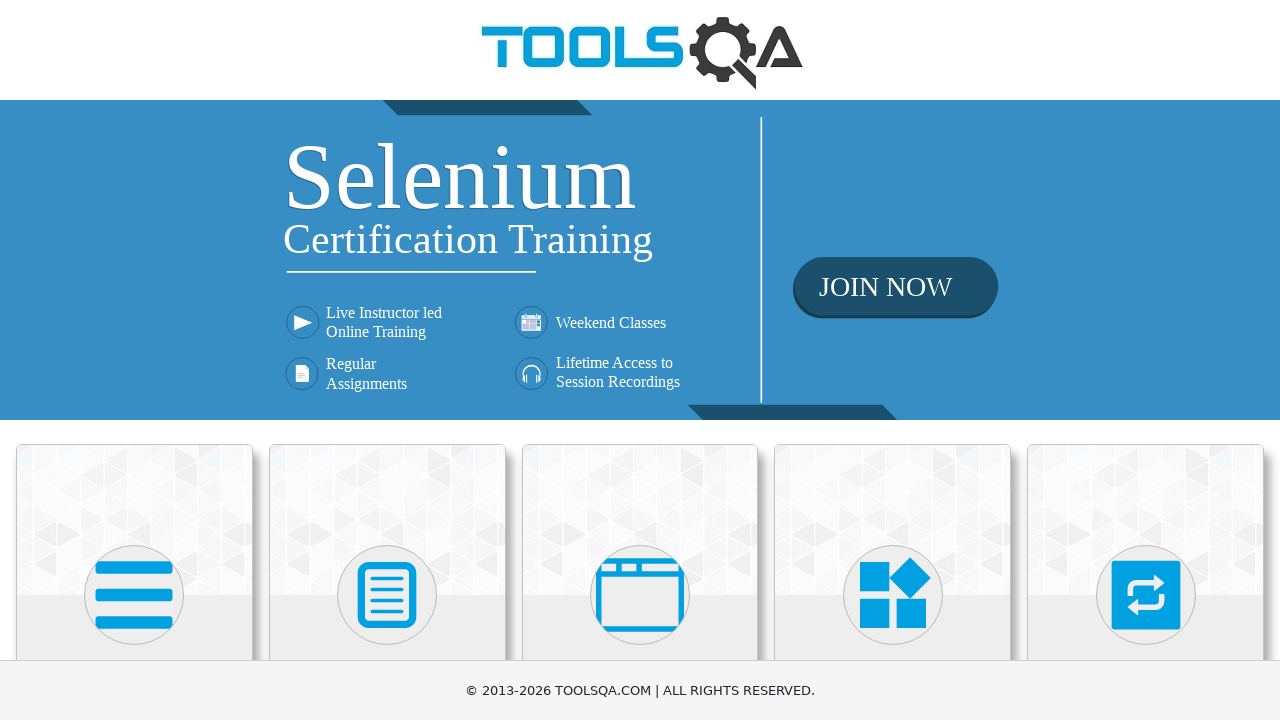

Clicked on Elements card at (134, 520) on xpath=//div[1][@class='card mt-4 top-card']
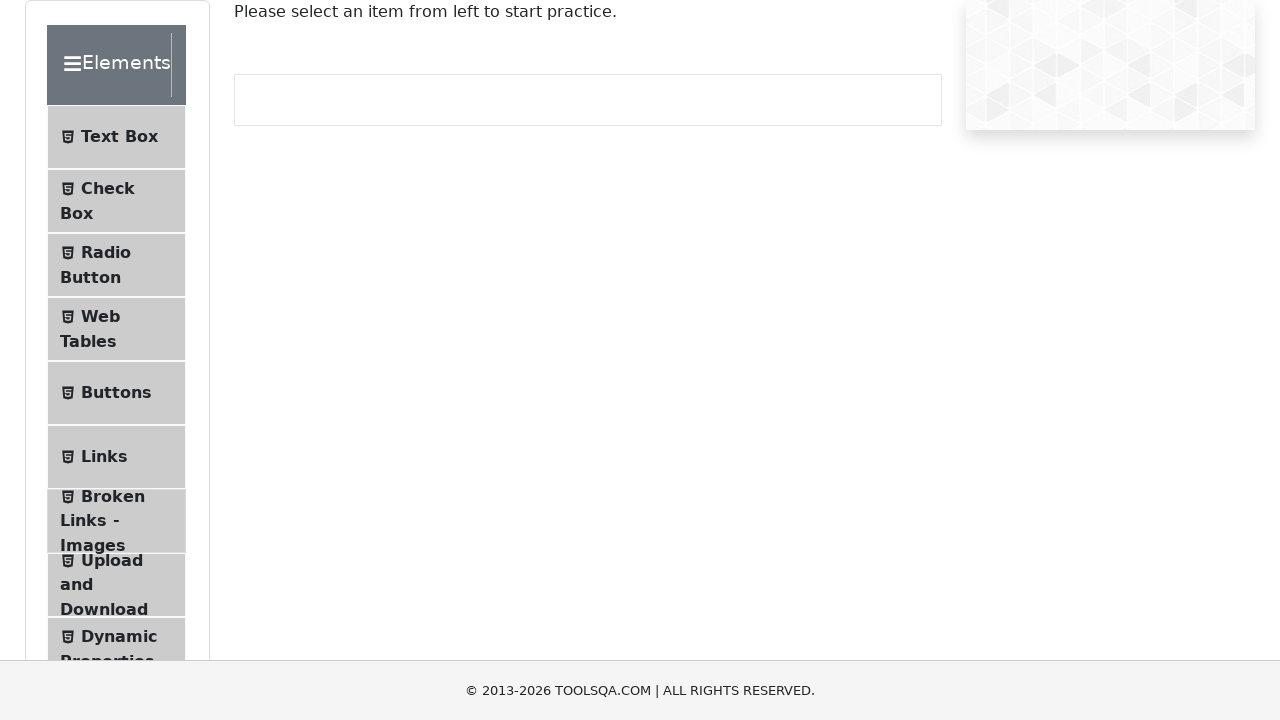

Clicked on Radio Button menu item at (116, 265) on #item-2
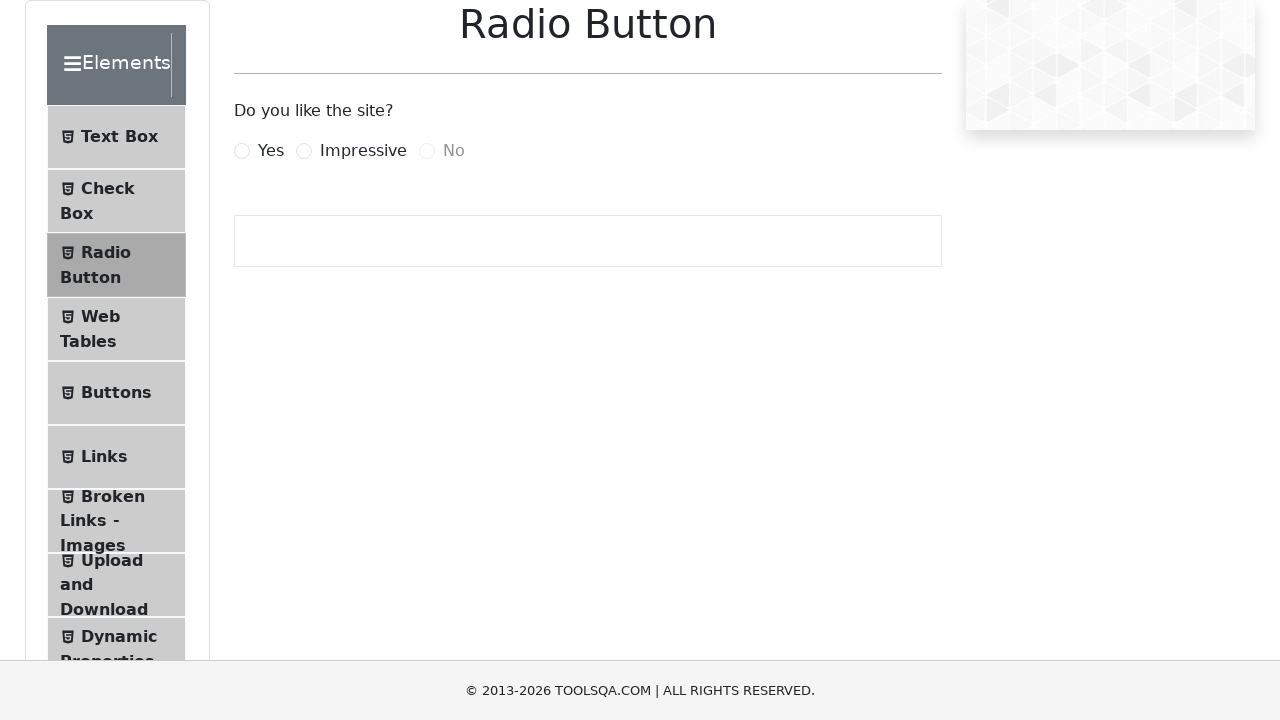

Clicked the Impressive radio button at (304, 151) on #impressiveRadio
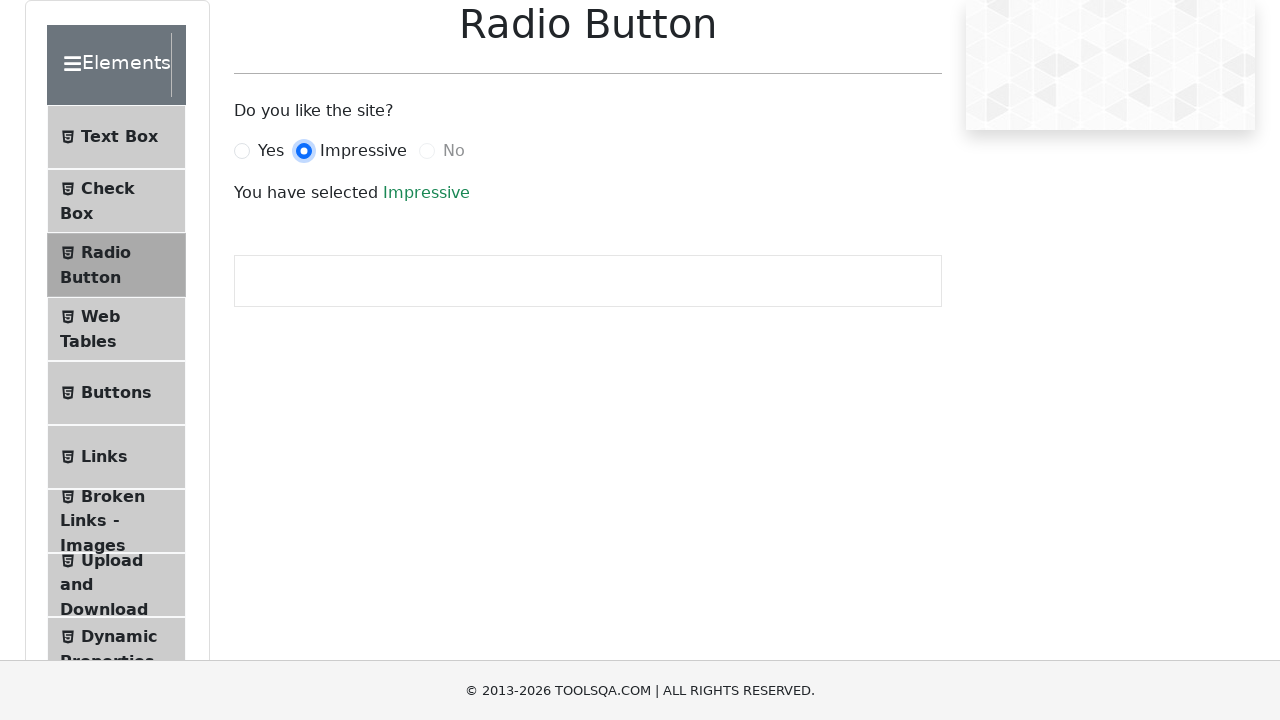

Located success message element
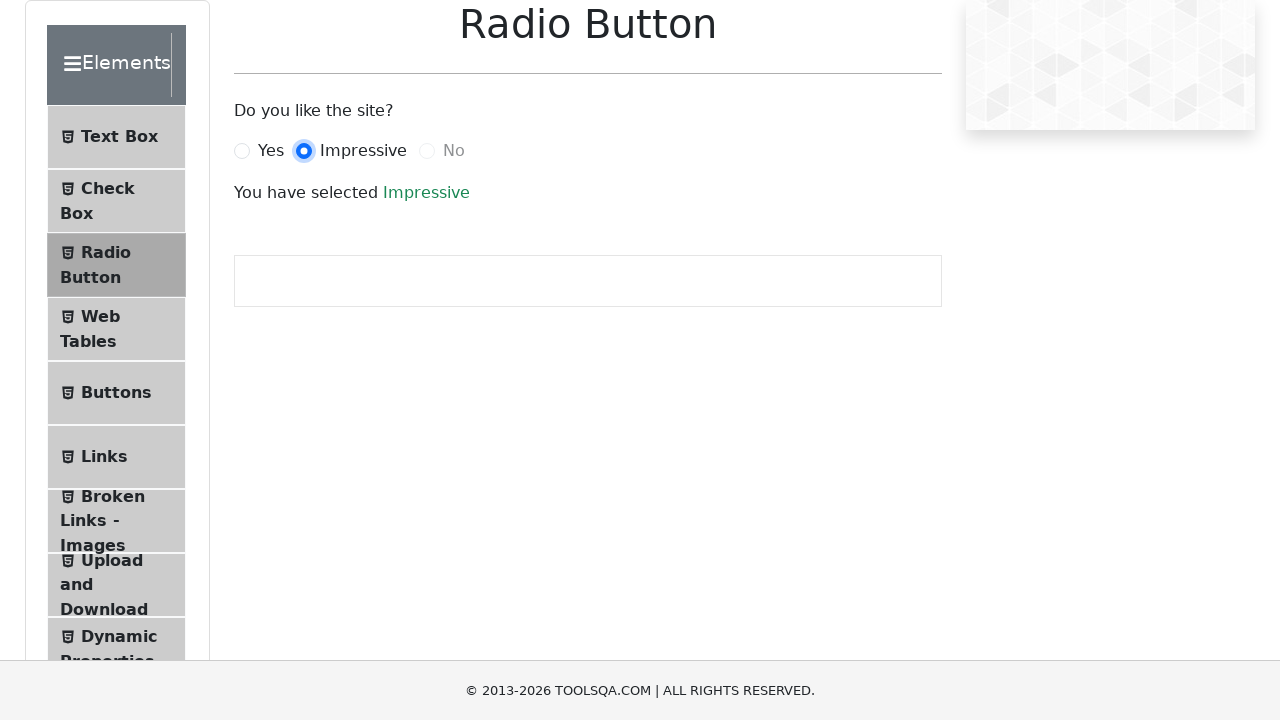

Verified that Impressive radio button is selected
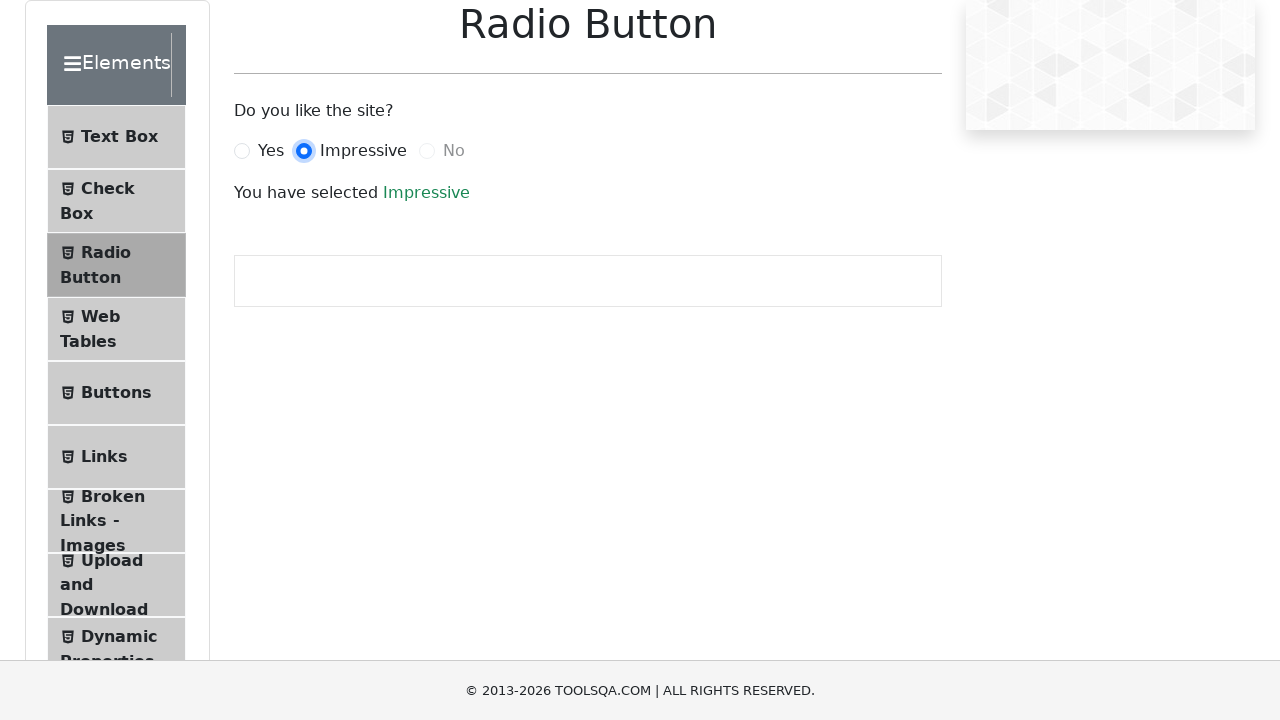

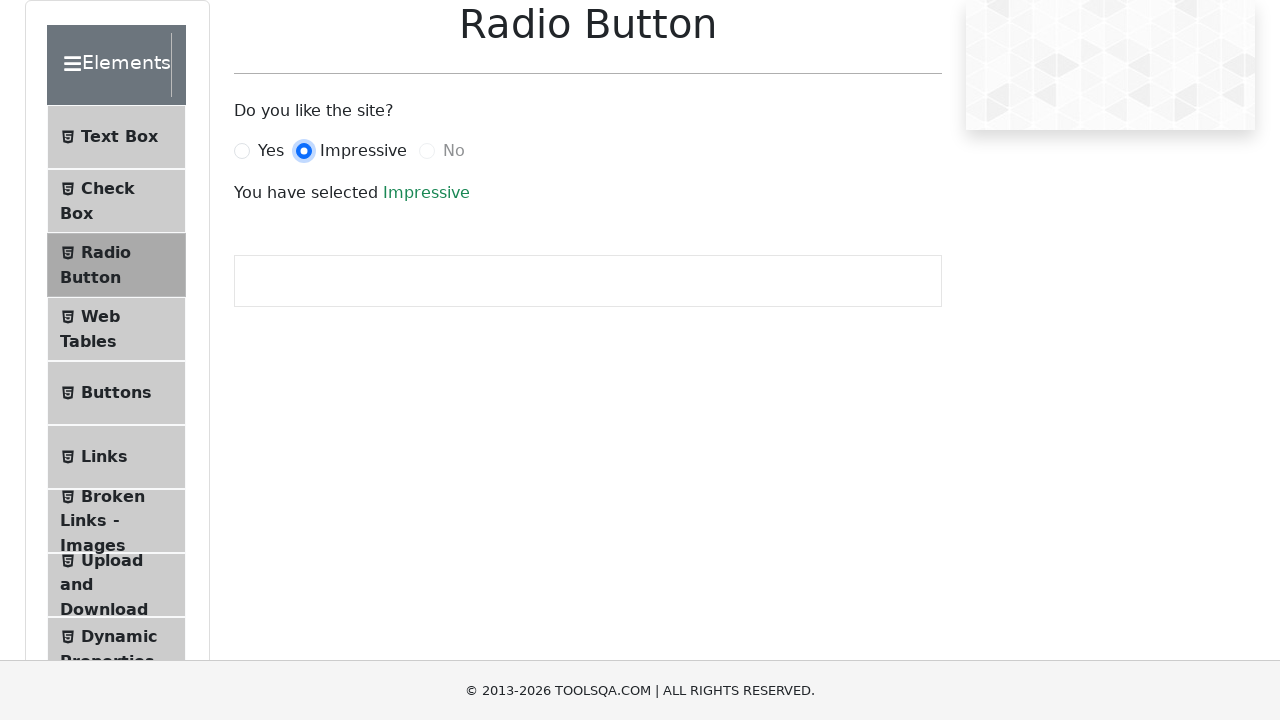